Tests window handling functionality by opening multiple tabs, switching between them, and performing actions in each tab

Starting URL: https://rahulshettyacademy.com/AutomationPractice/

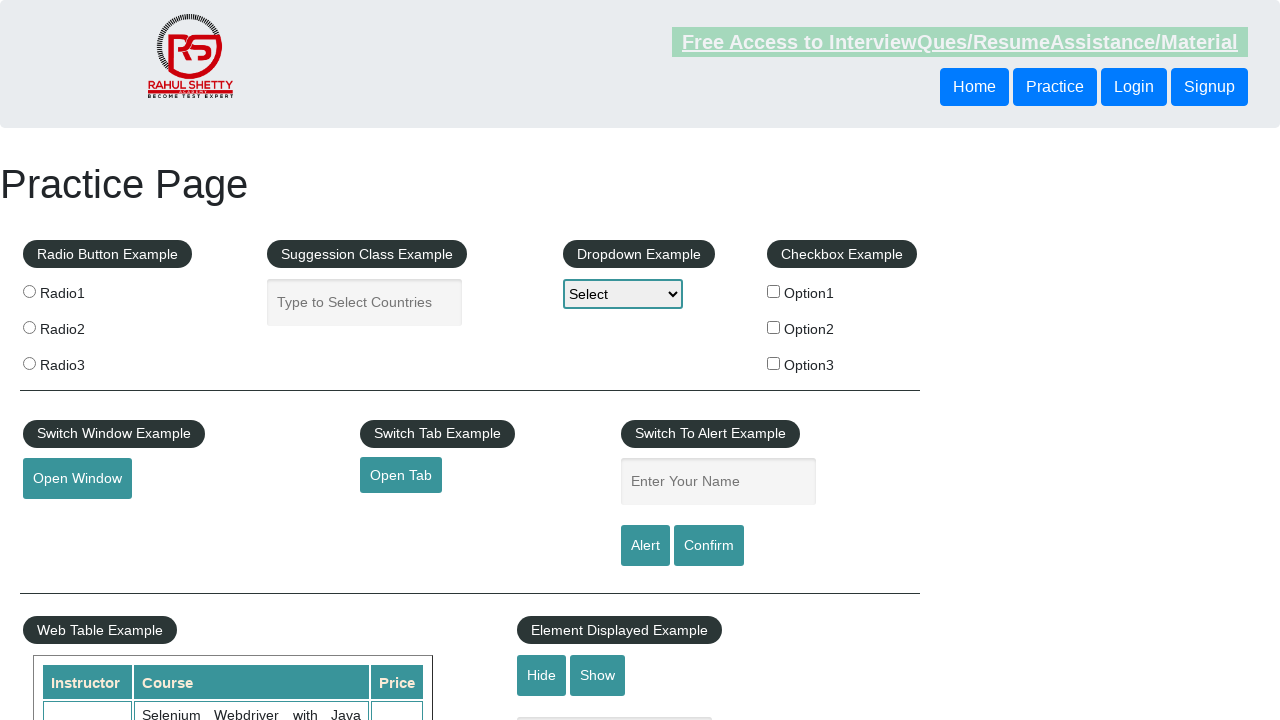

Clicked 'Open Tab' link to open first new tab at (401, 475) on a[id='opentab']
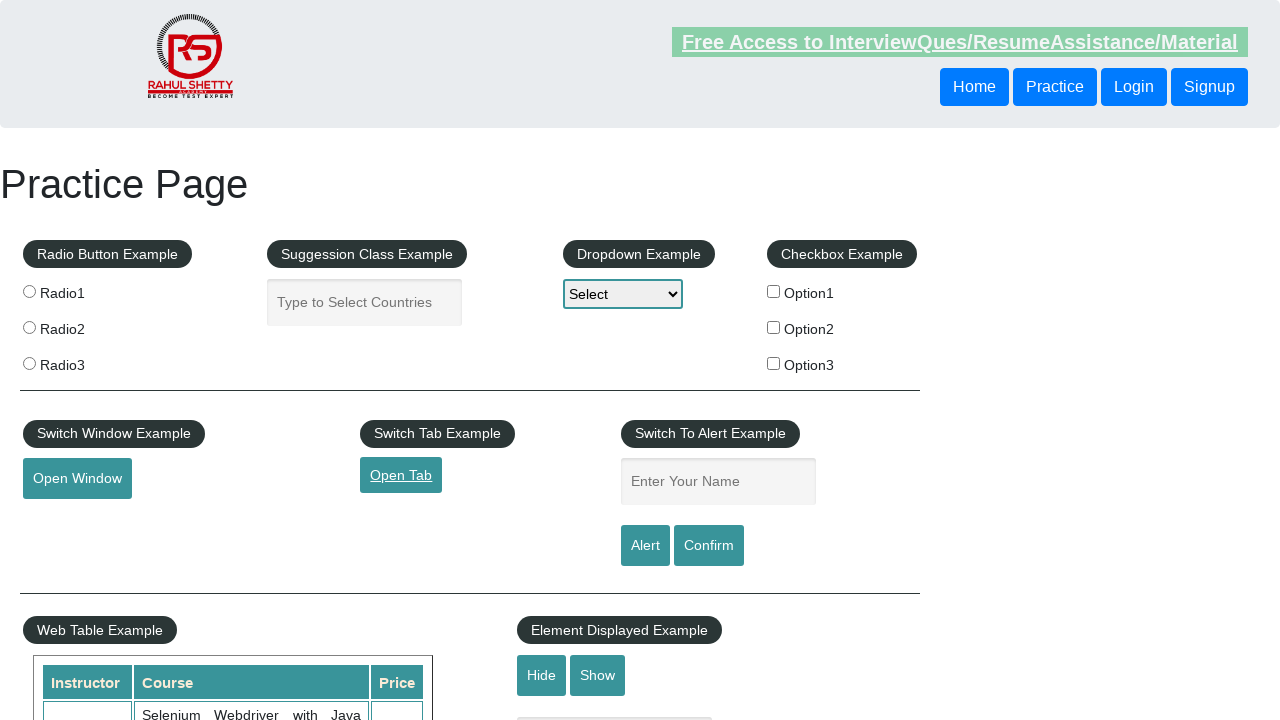

First new tab opened and captured
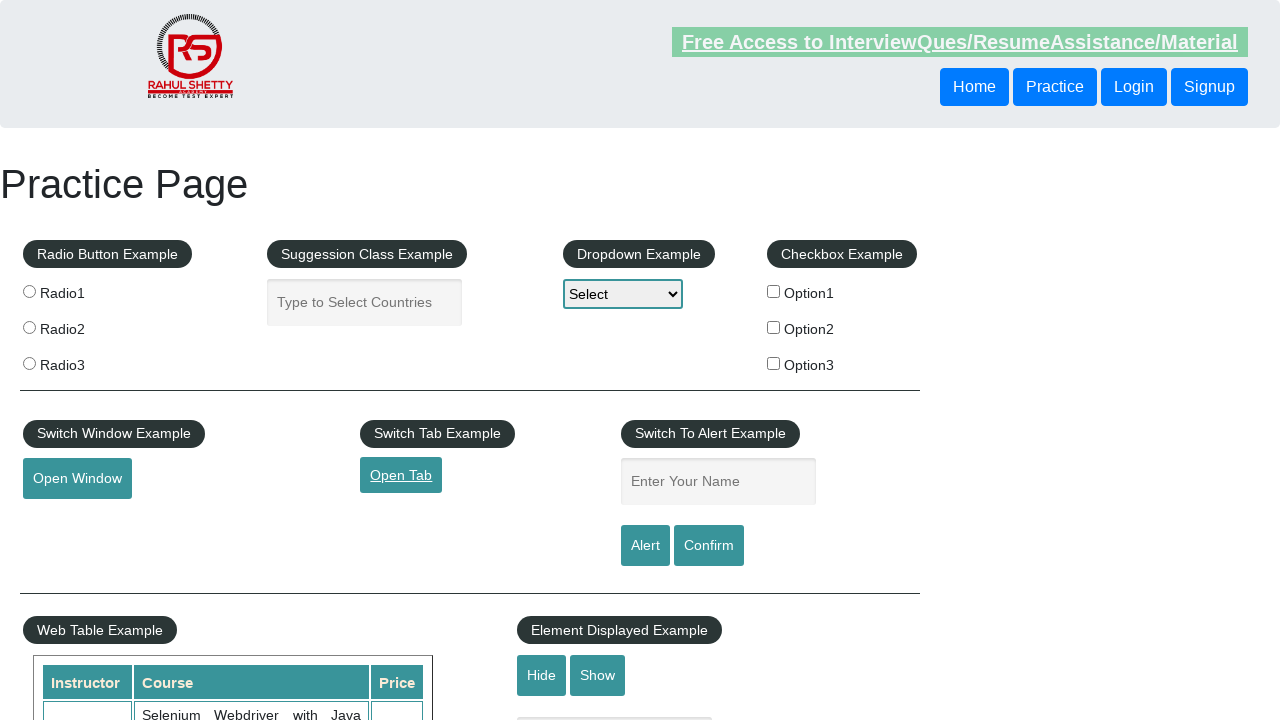

Clicked 'Open Tab' link to open second new tab at (401, 475) on a[id='opentab']
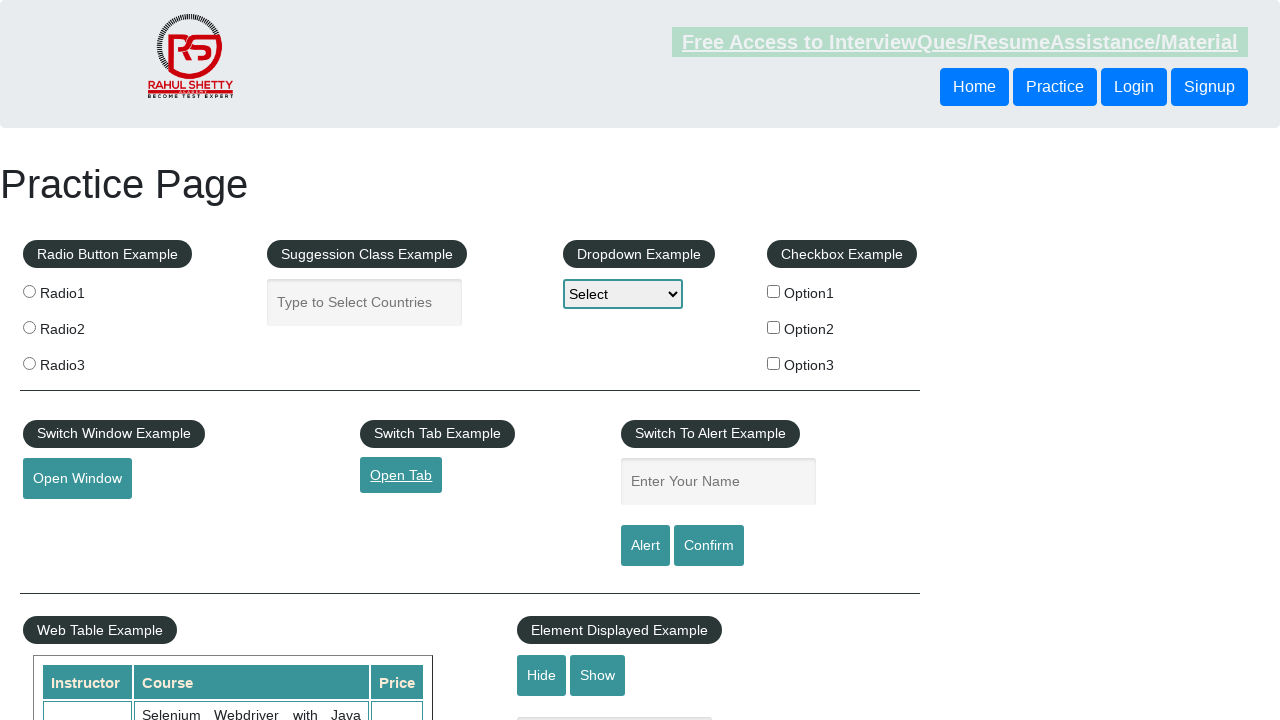

Second new tab opened and captured
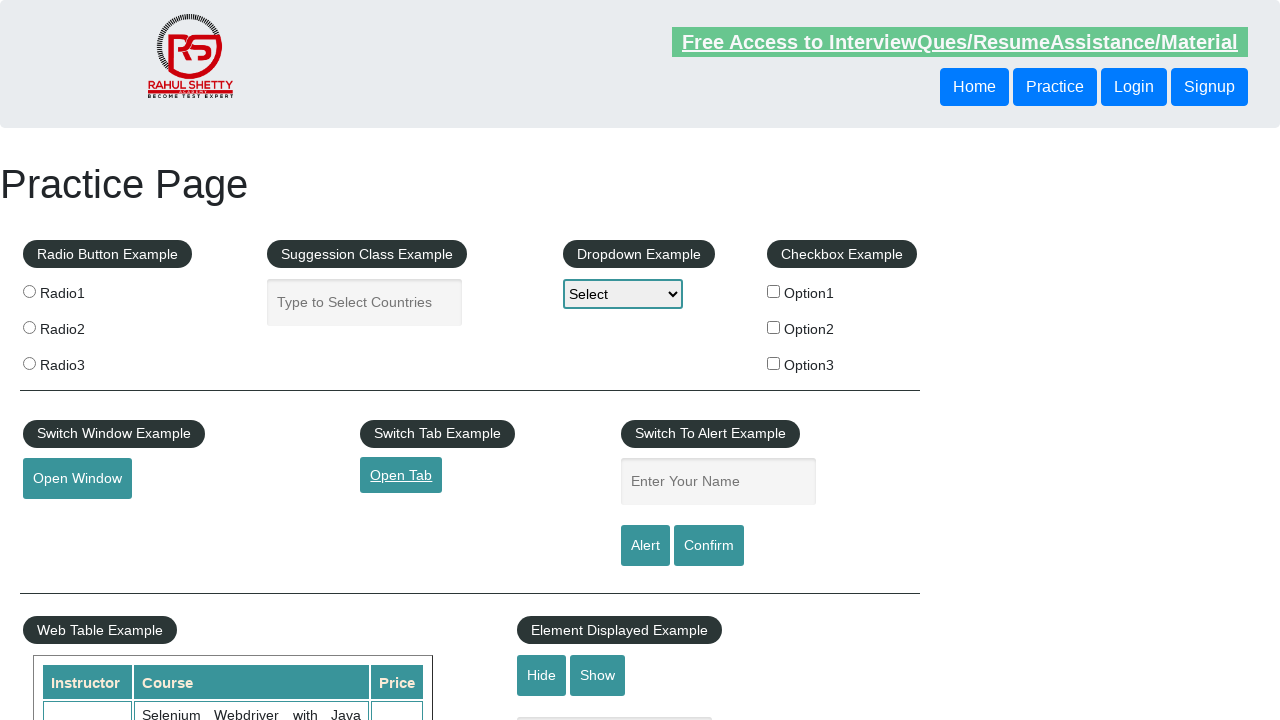

Clicked 'Access all our Courses' on first tab at (1092, 124) on xpath=//a[text()='Access all our Courses']
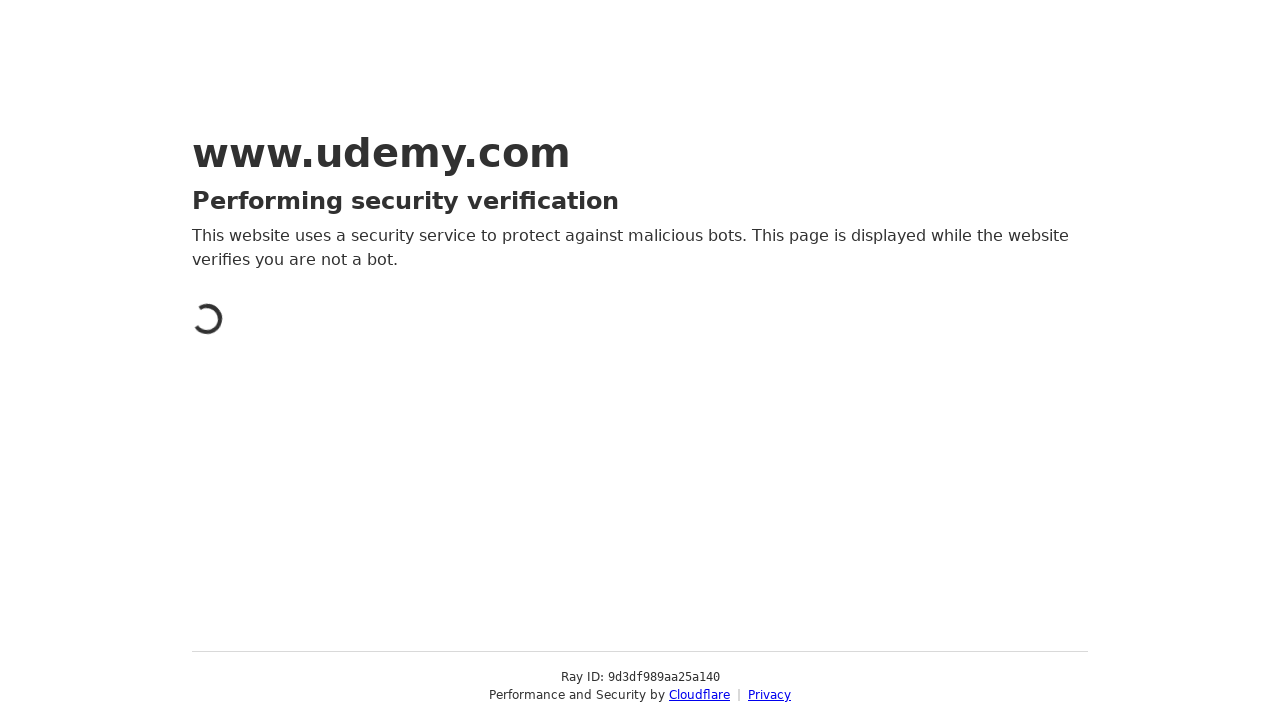

Closed first tab
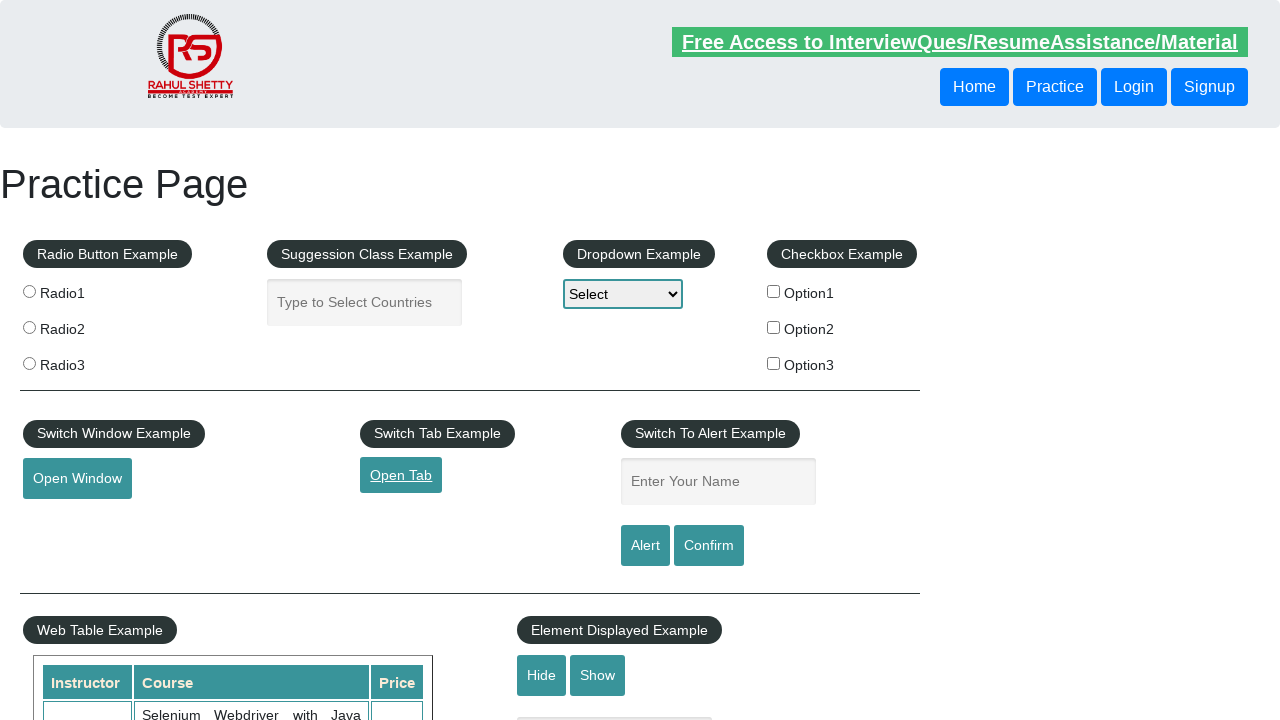

Clicked 'Access all our Courses' on second tab at (1092, 124) on xpath=//a[text()='Access all our Courses']
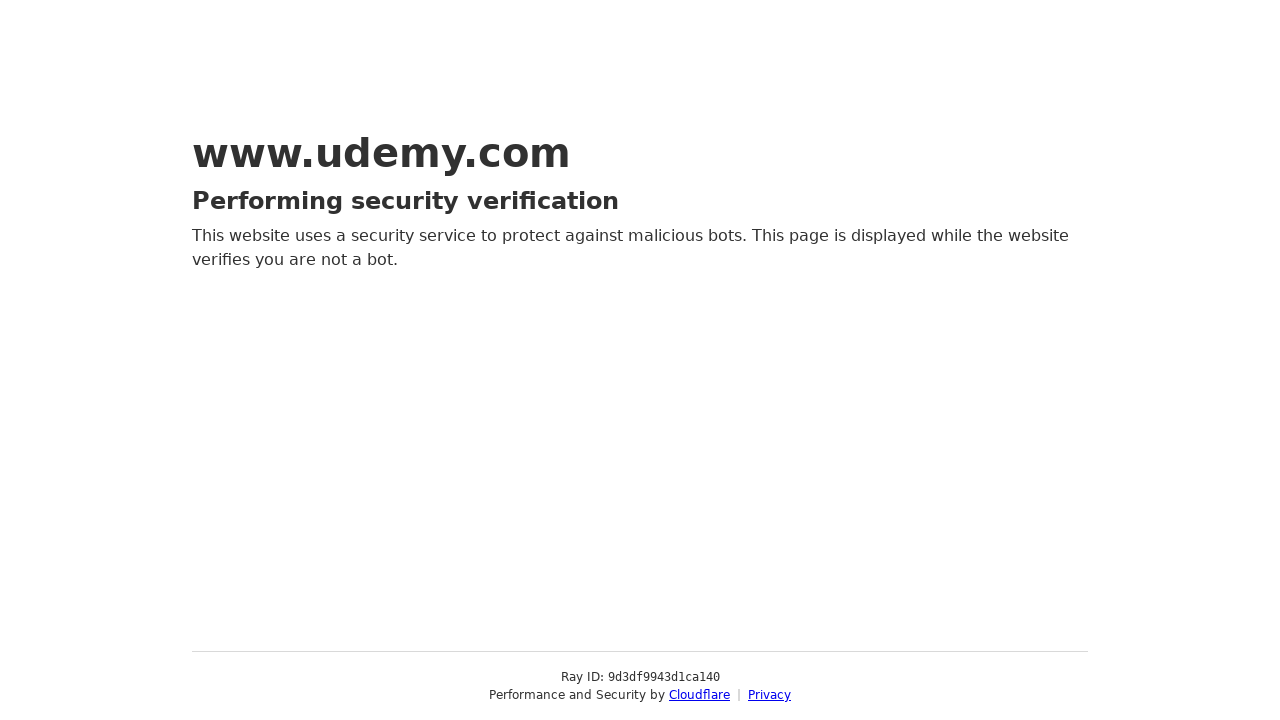

Closed second tab
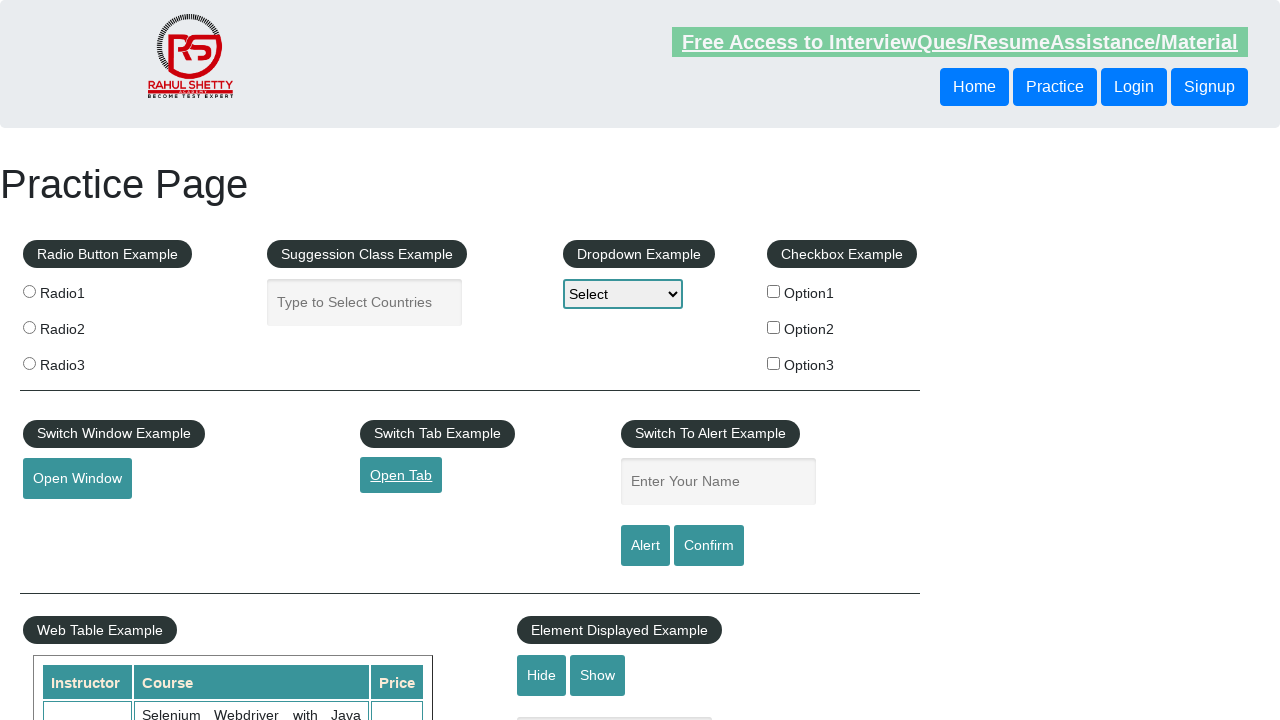

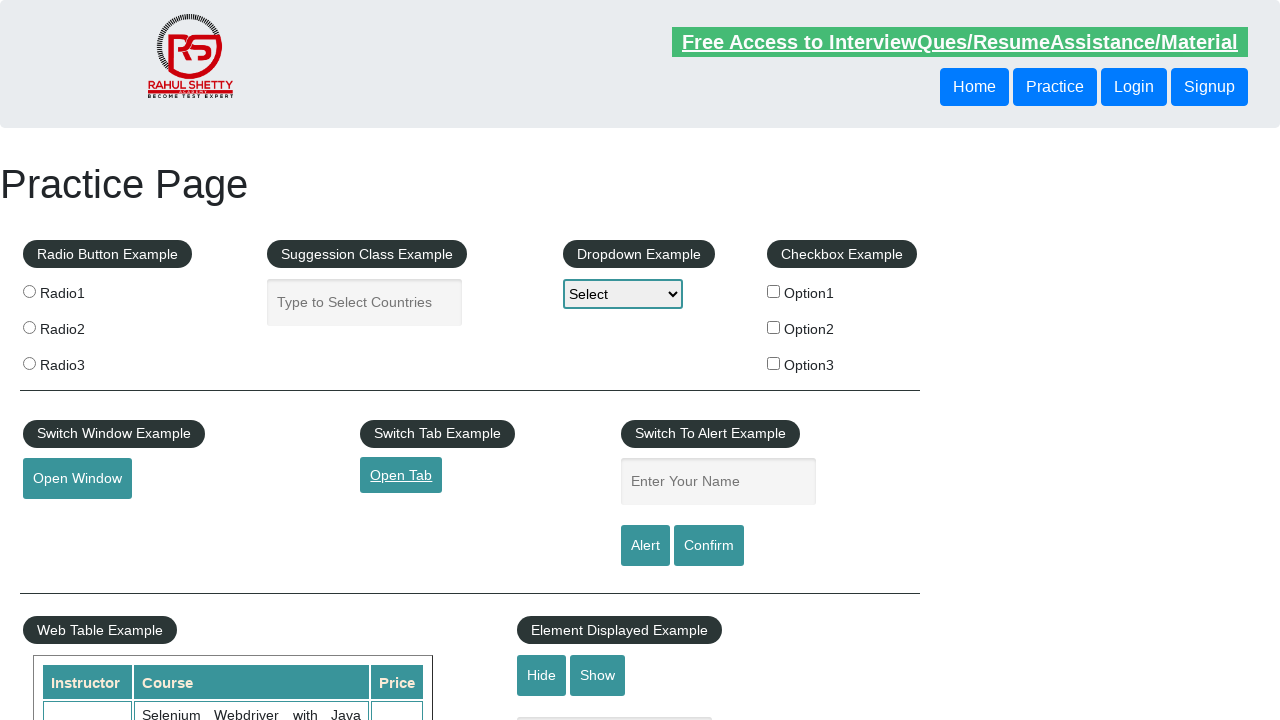